Tests that the authorization page opens and displays the correct title

Starting URL: https://b2c.passport.rt.ru/account_b2c/page

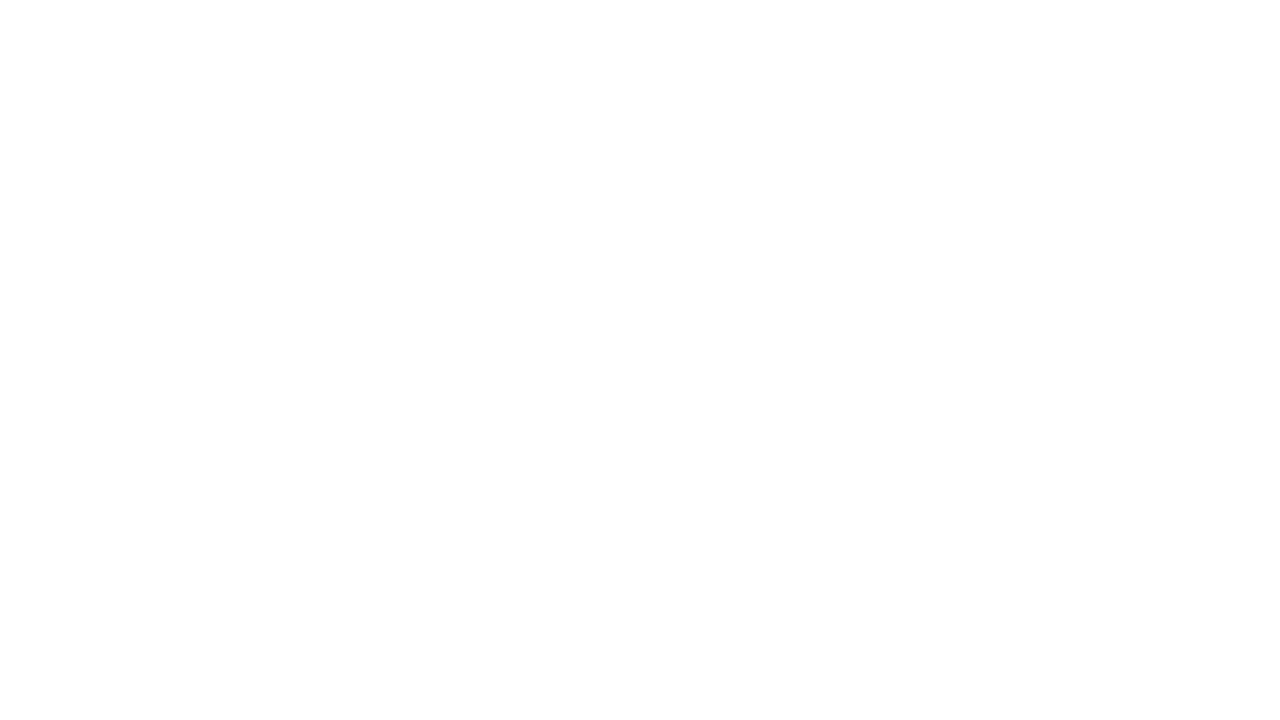

Navigated to authorization page at https://b2c.passport.rt.ru/account_b2c/page
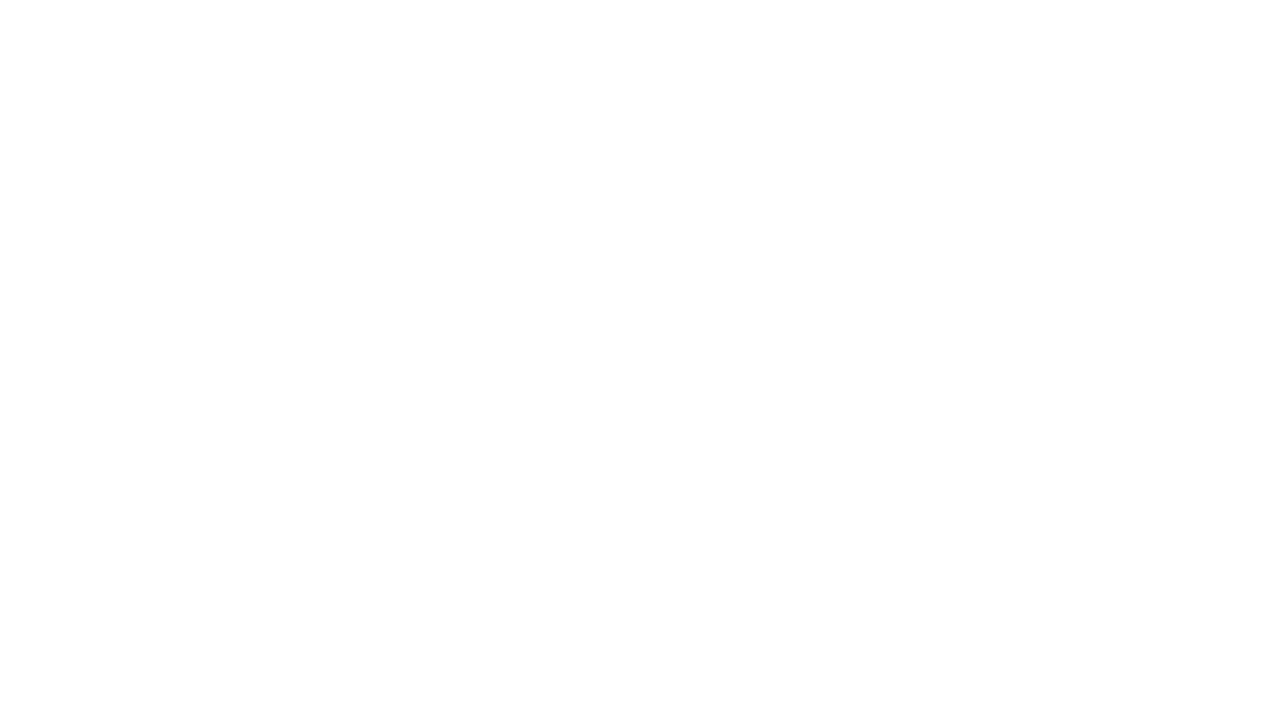

Card title element loaded and became visible
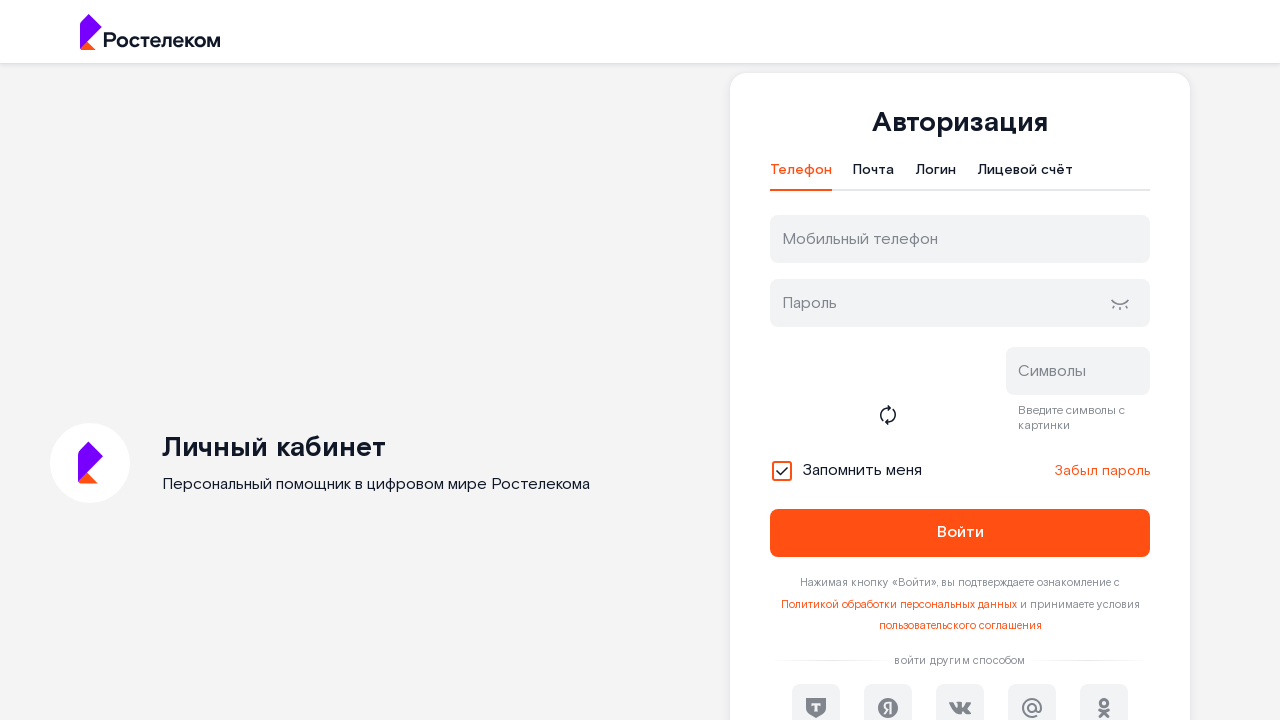

Verified that page title is 'Авторизация'
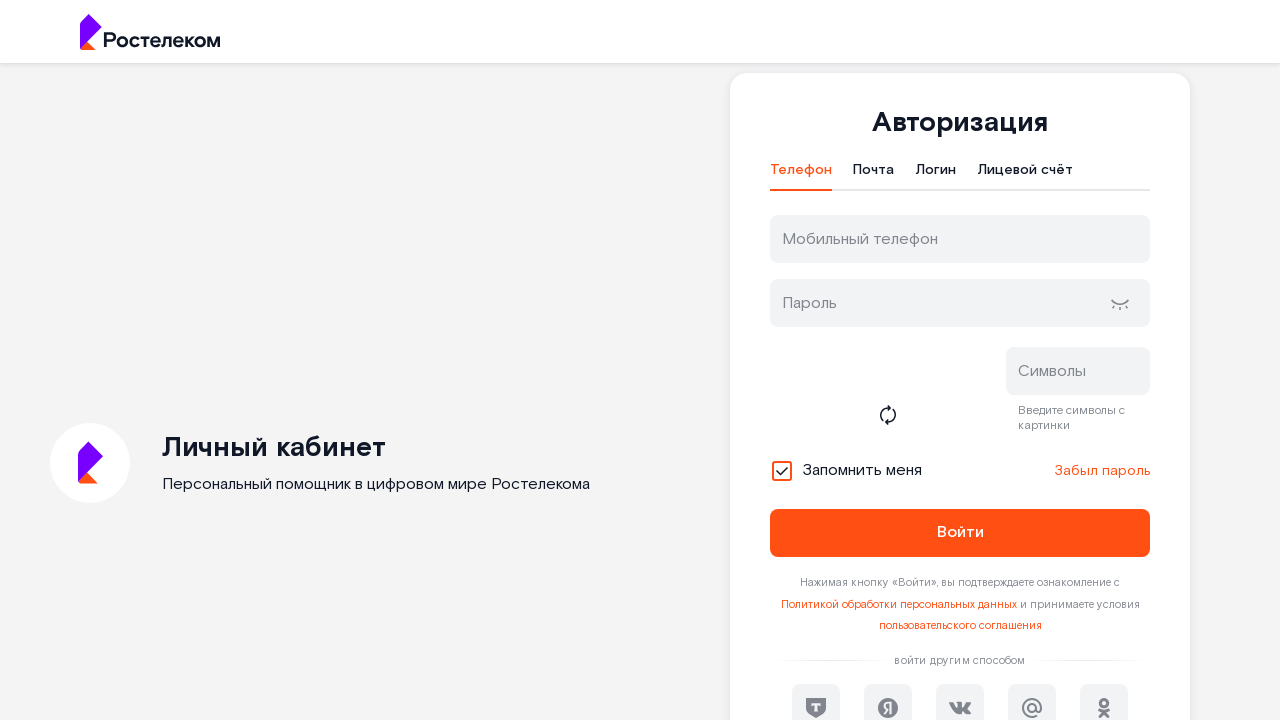

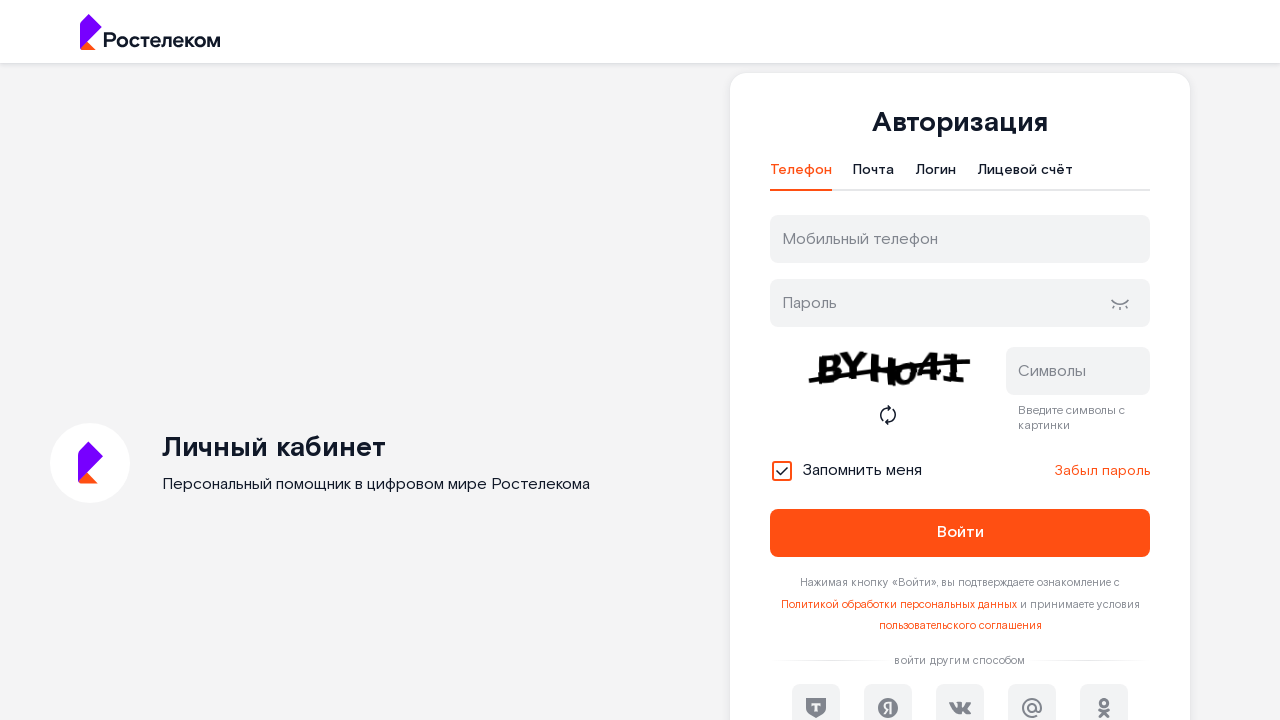